Tests AJAX functionality by clicking an AJAX button and waiting for the asynchronous response element to appear on the page.

Starting URL: http://uitestingplayground.com/ajax

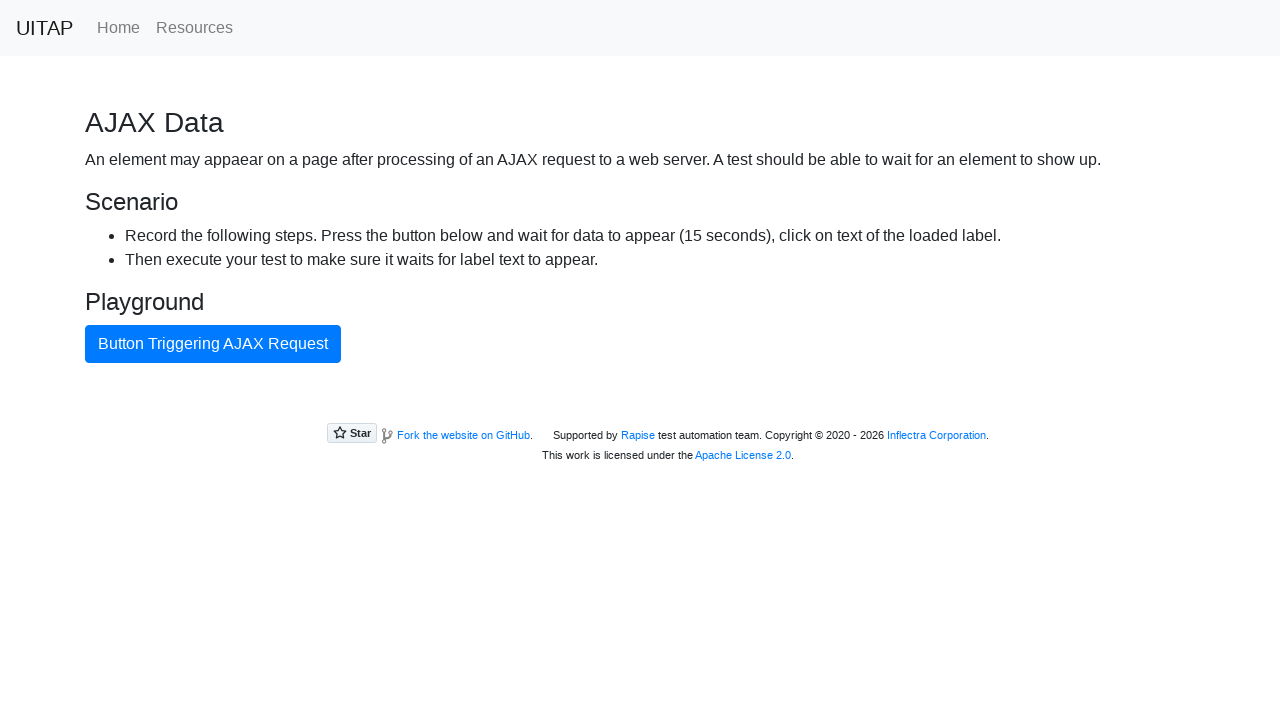

Clicked AJAX button to trigger asynchronous request at (213, 344) on #ajaxButton
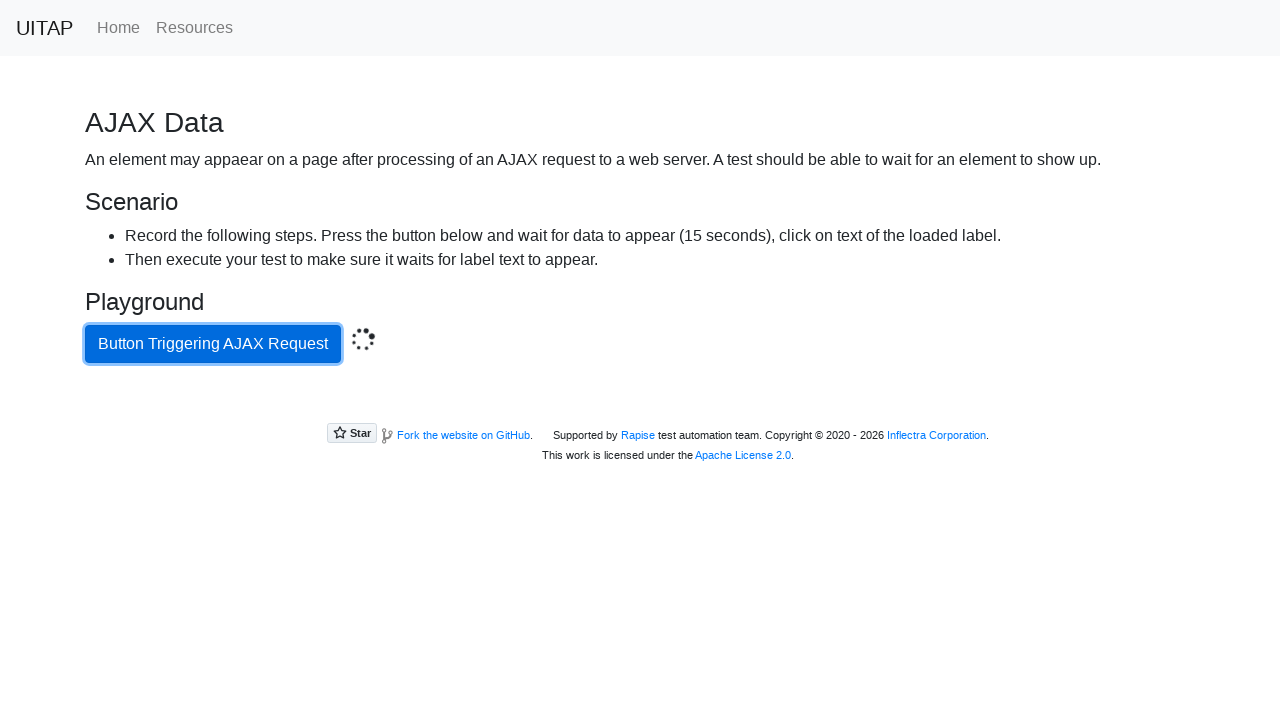

AJAX response success message appeared on the page
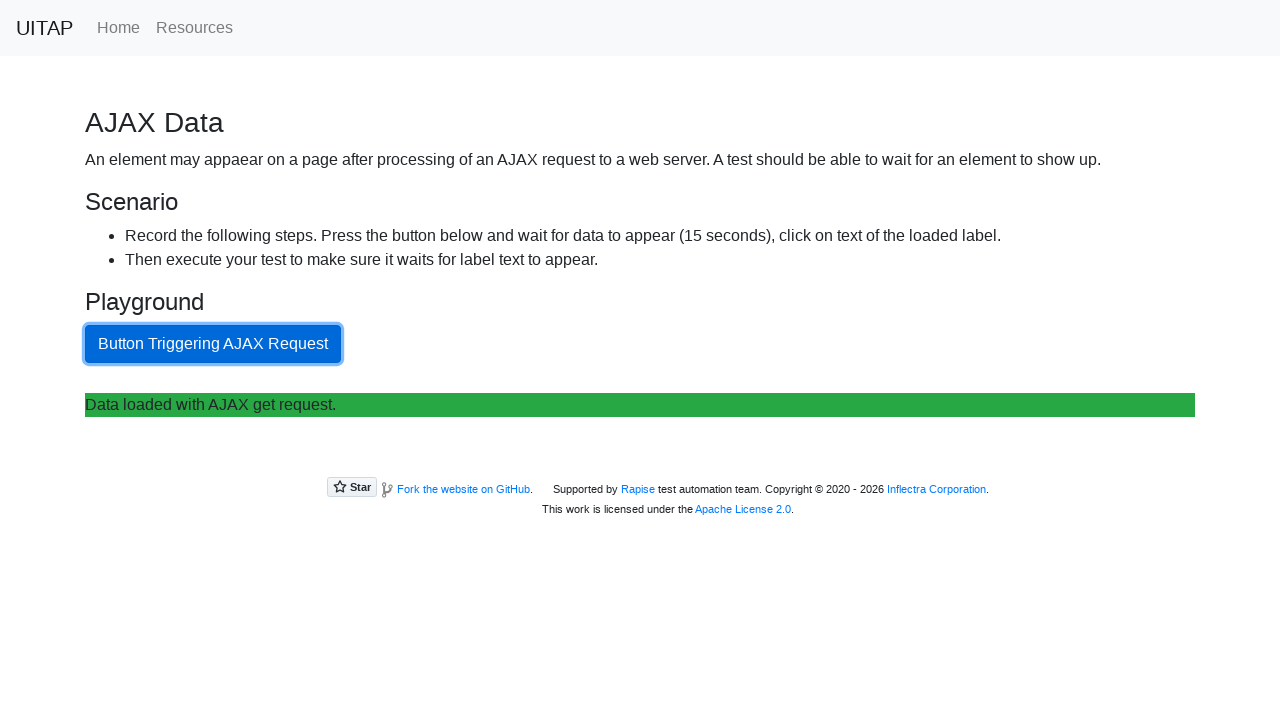

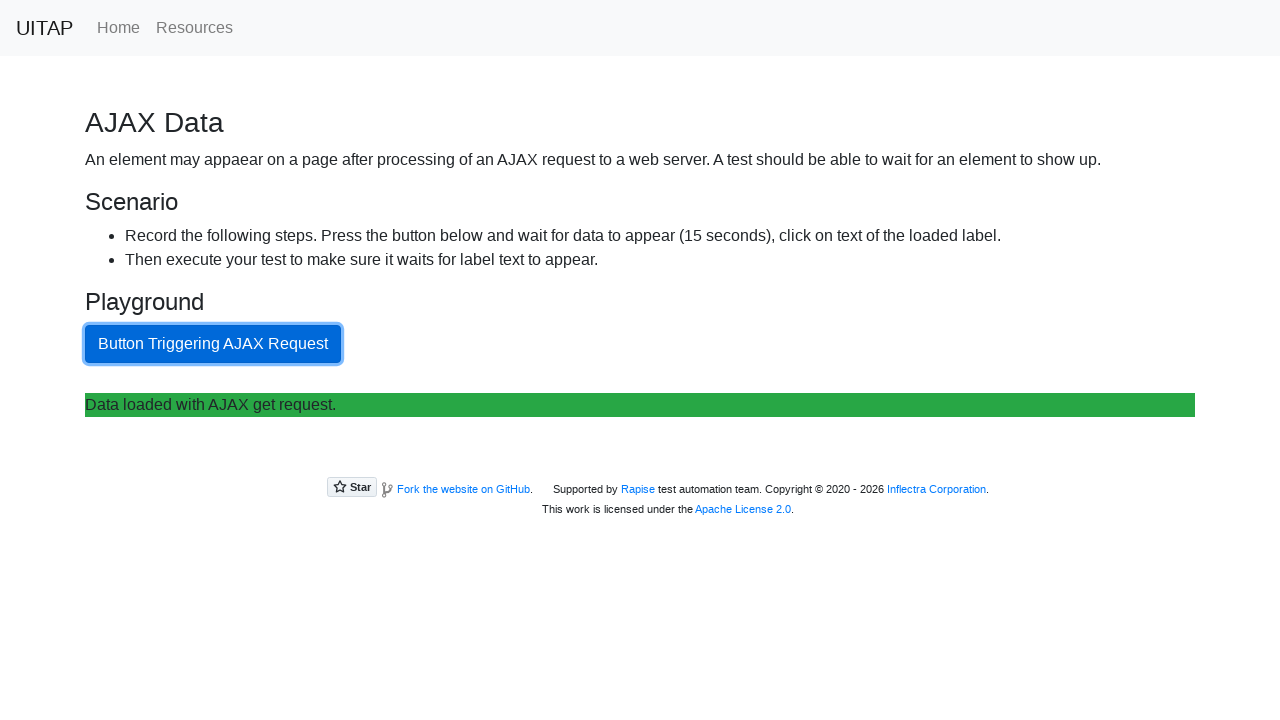